Tests search functionality on AutomationTalks website by entering a search term and submitting the search

Starting URL: http://automationtalks.com/

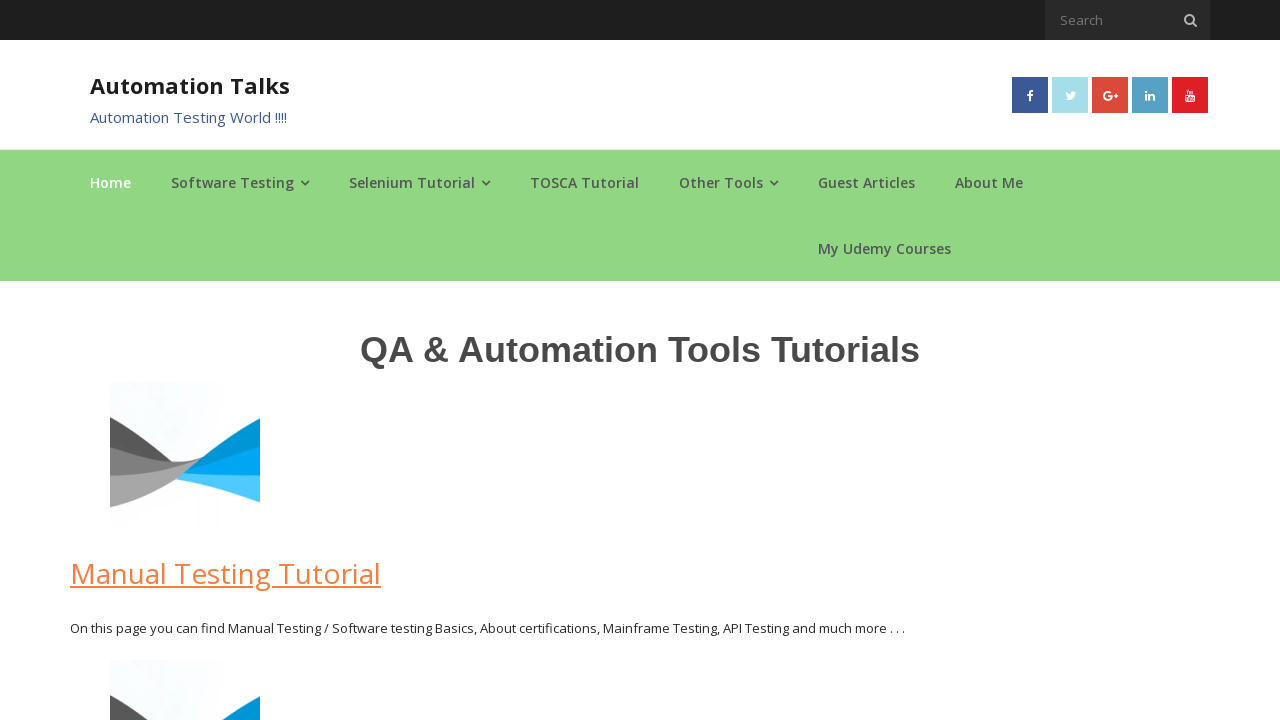

Filled search input with 'Selenium' on input[placeholder='Search']
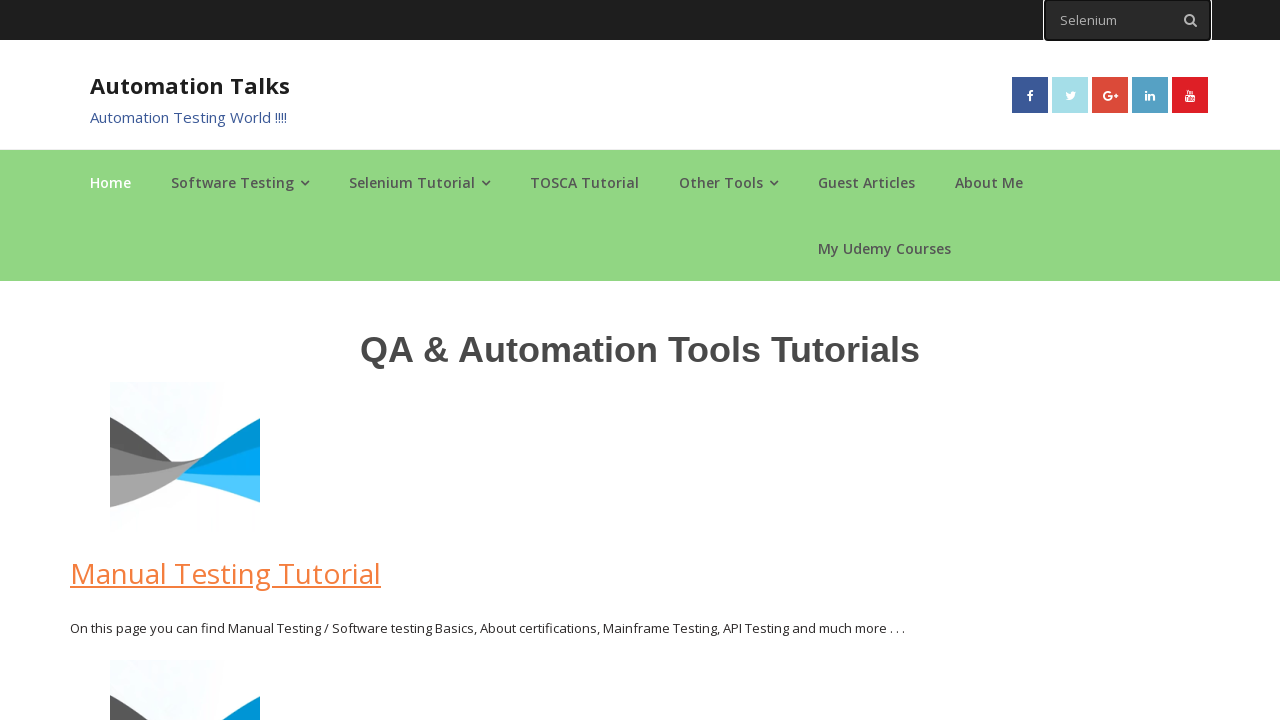

Clicked on search input field at (1128, 20) on input[placeholder='Search']
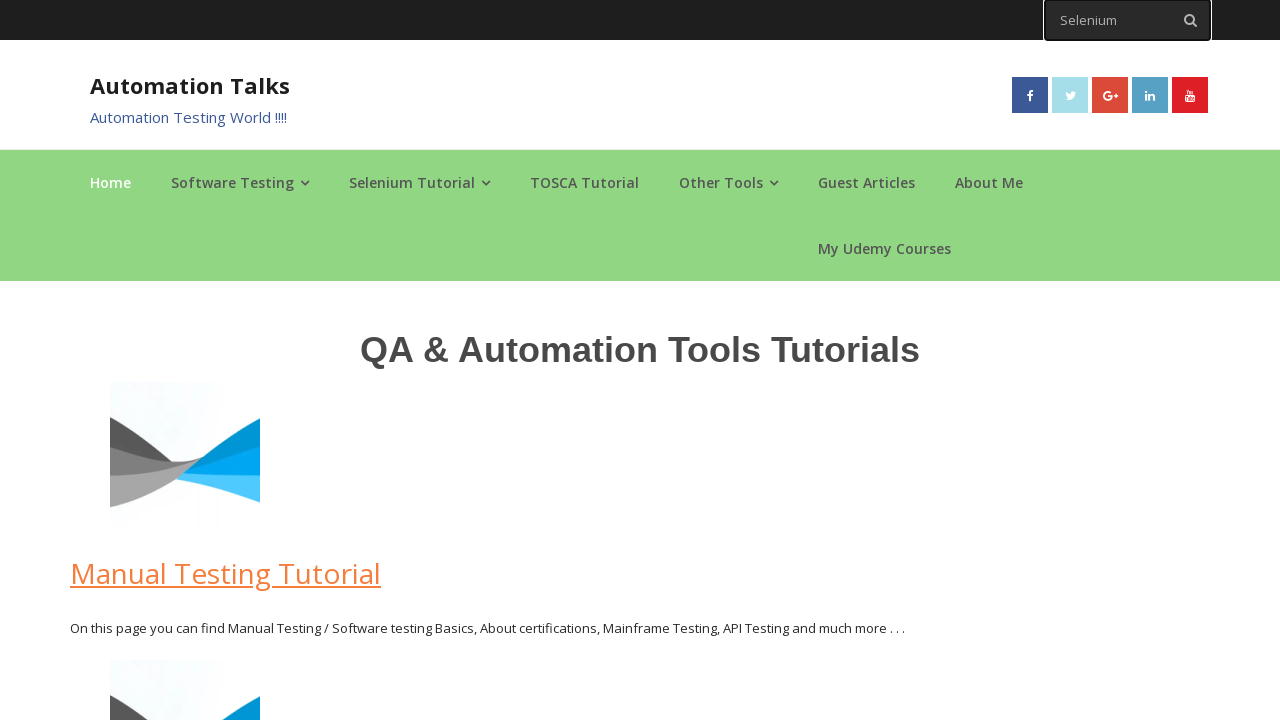

Pressed Enter to submit search query
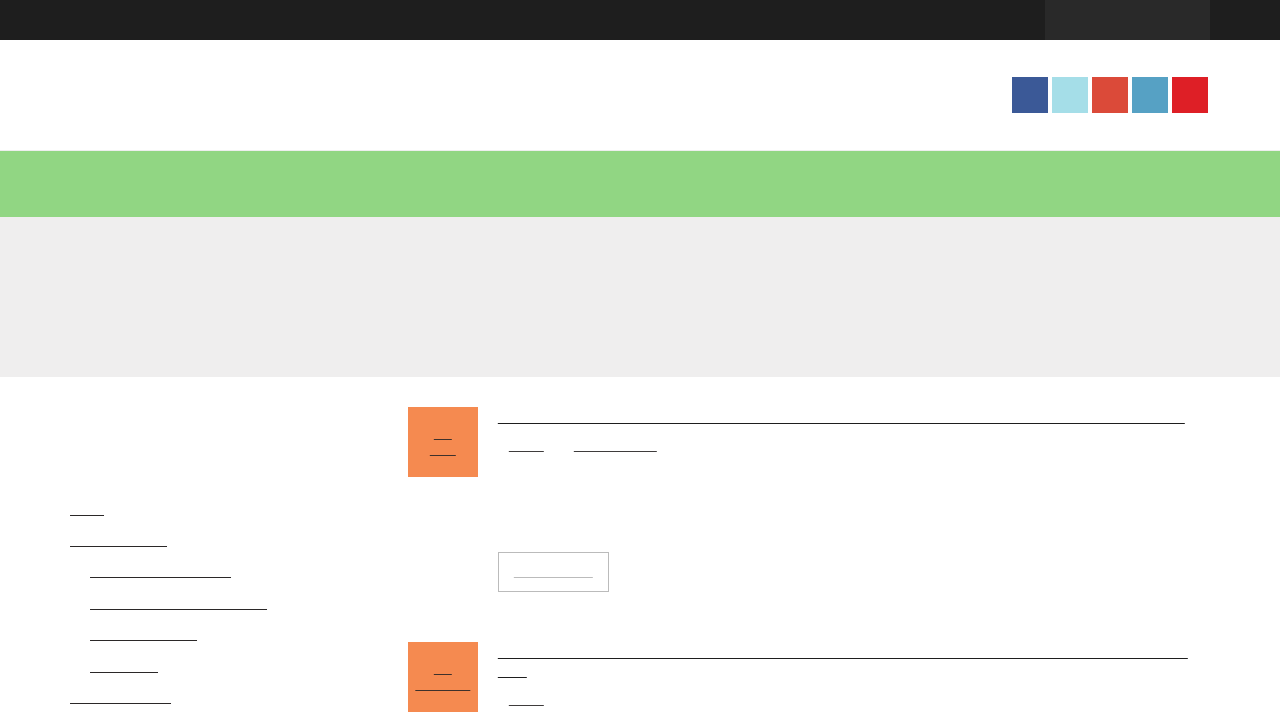

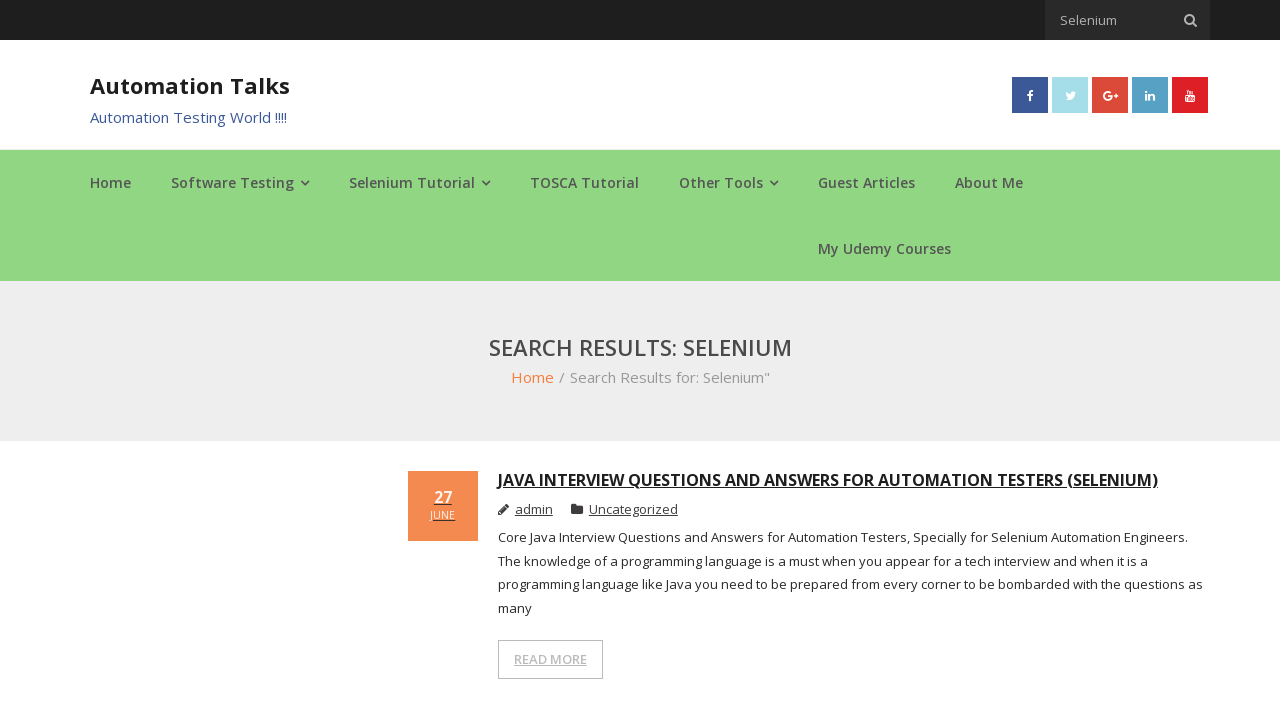